Tests dynamic content loading by clicking a Start button and waiting for a "Hello World!" message to appear on the page.

Starting URL: https://the-internet.herokuapp.com/dynamic_loading/1

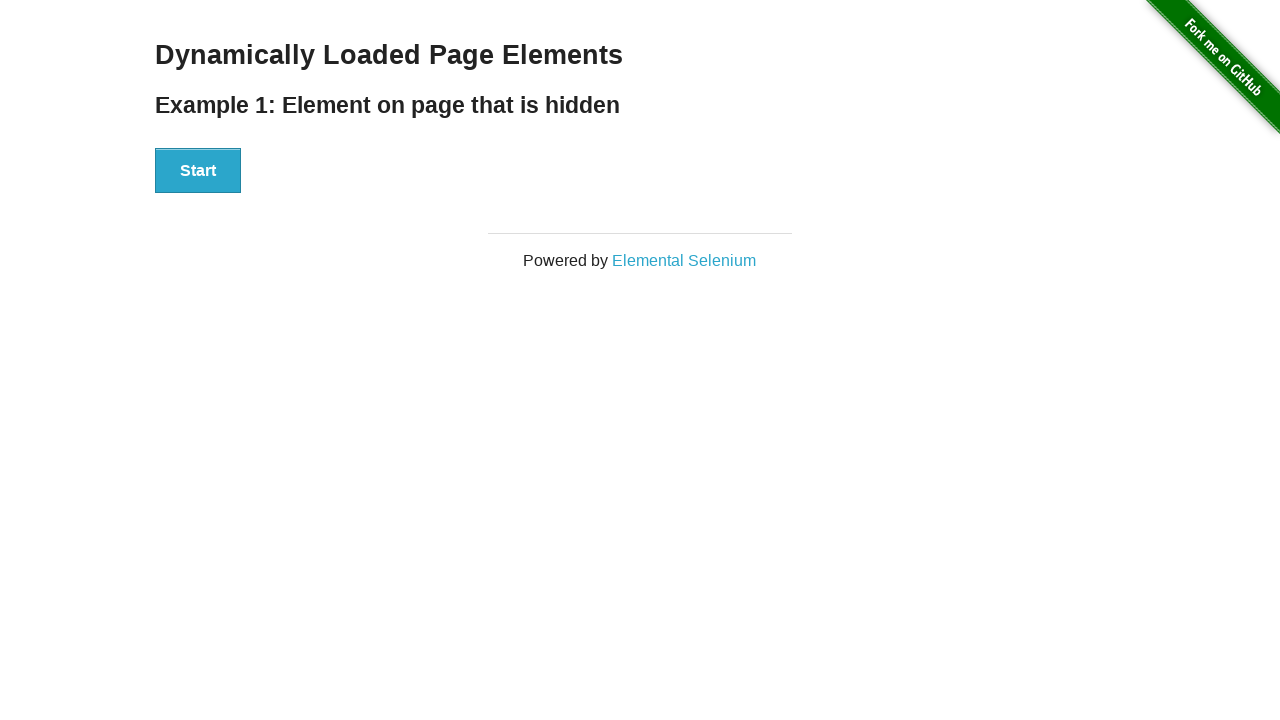

Clicked Start button to trigger dynamic content loading at (198, 171) on xpath=//button[text()='Start']
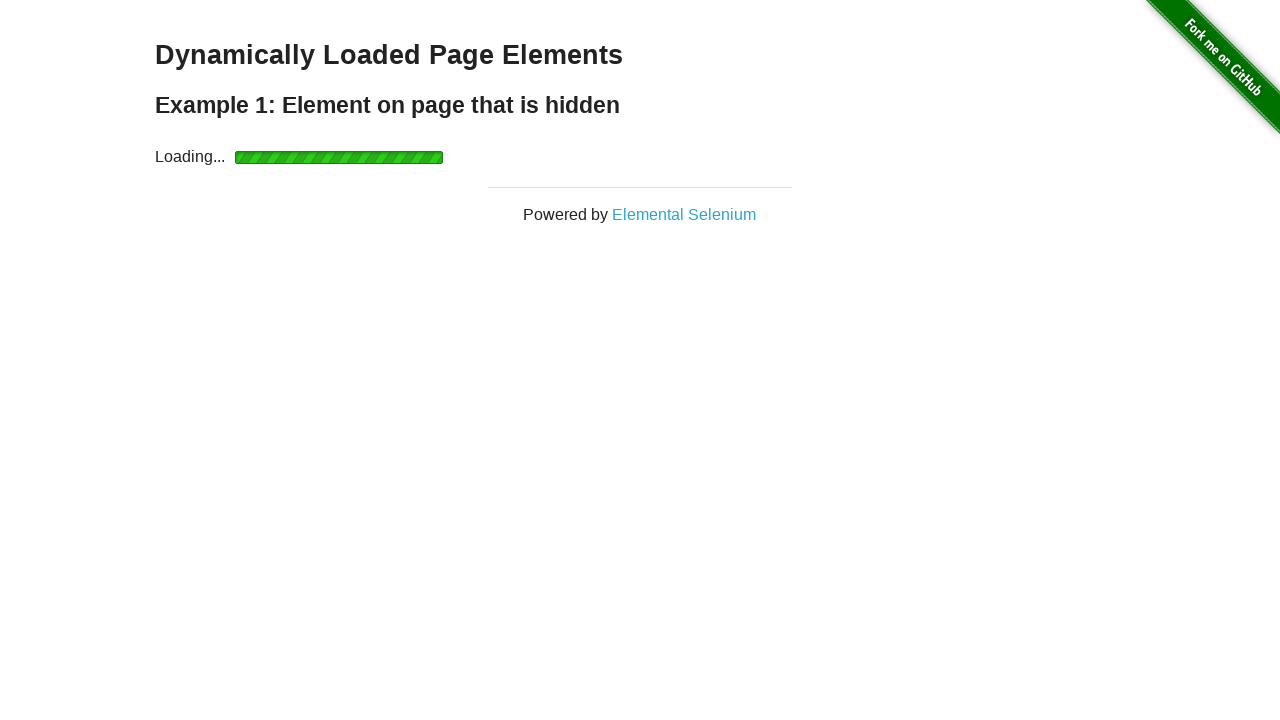

Hello World! message appeared and became visible
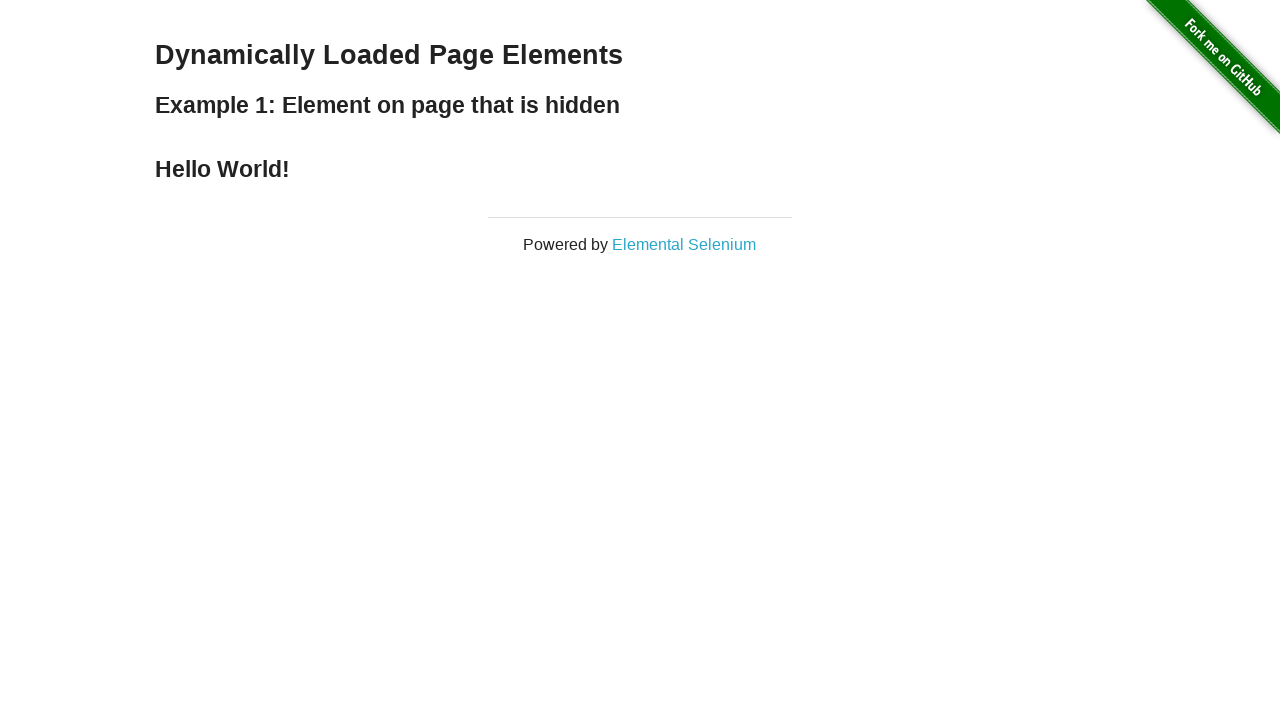

Verified that Hello World! element is visible
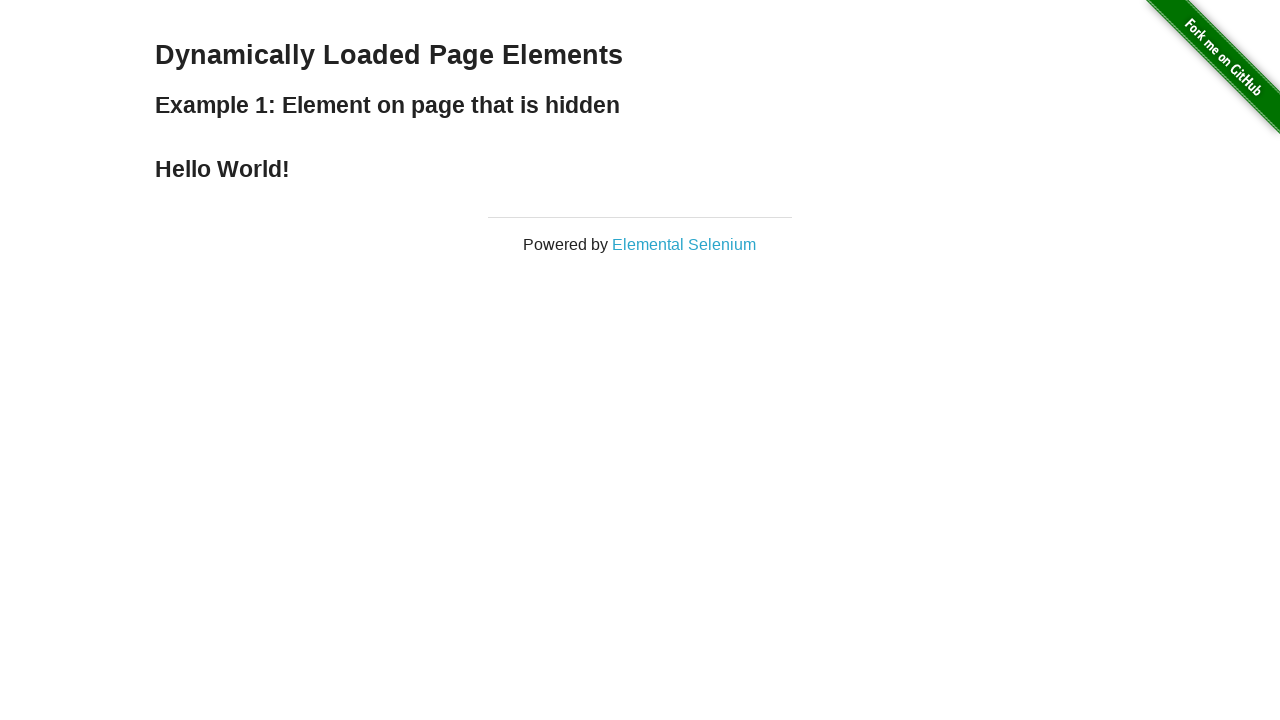

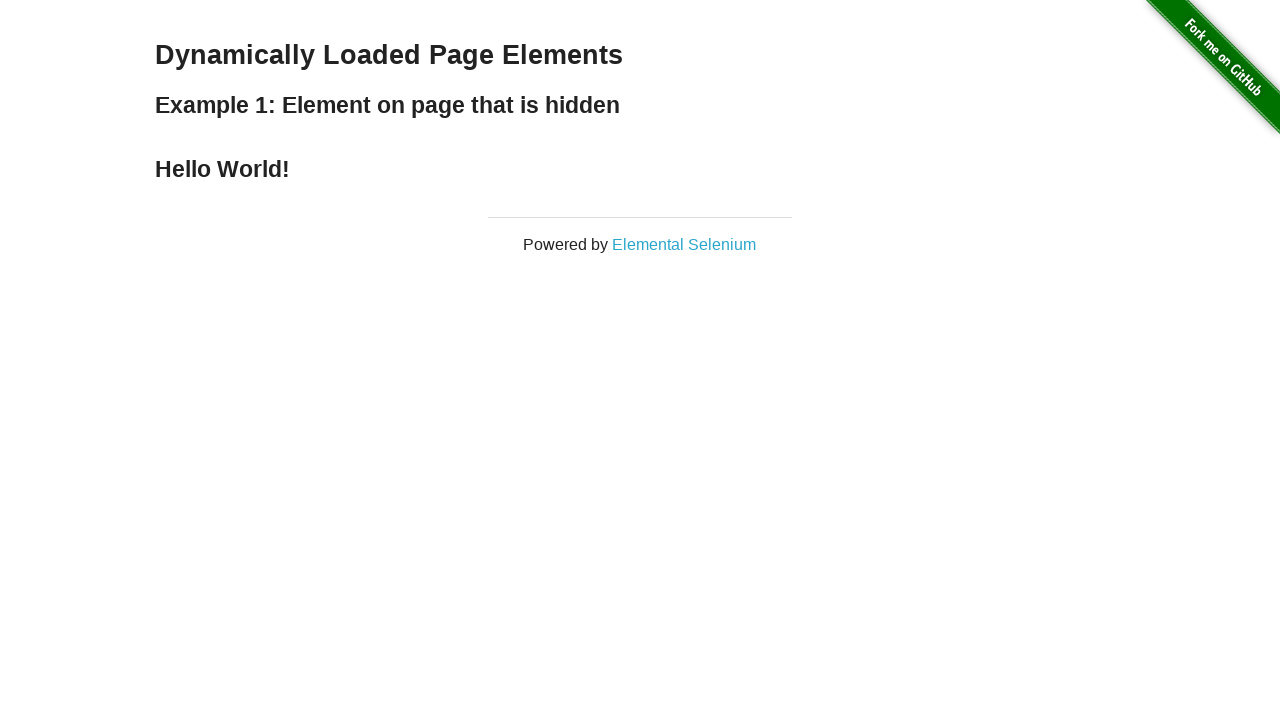